Navigates to the ACE Fitness blog page and verifies that blog post previews with titles, dates, and authors are displayed on the page.

Starting URL: https://www.acefitness.org/resources/everyone/blog/

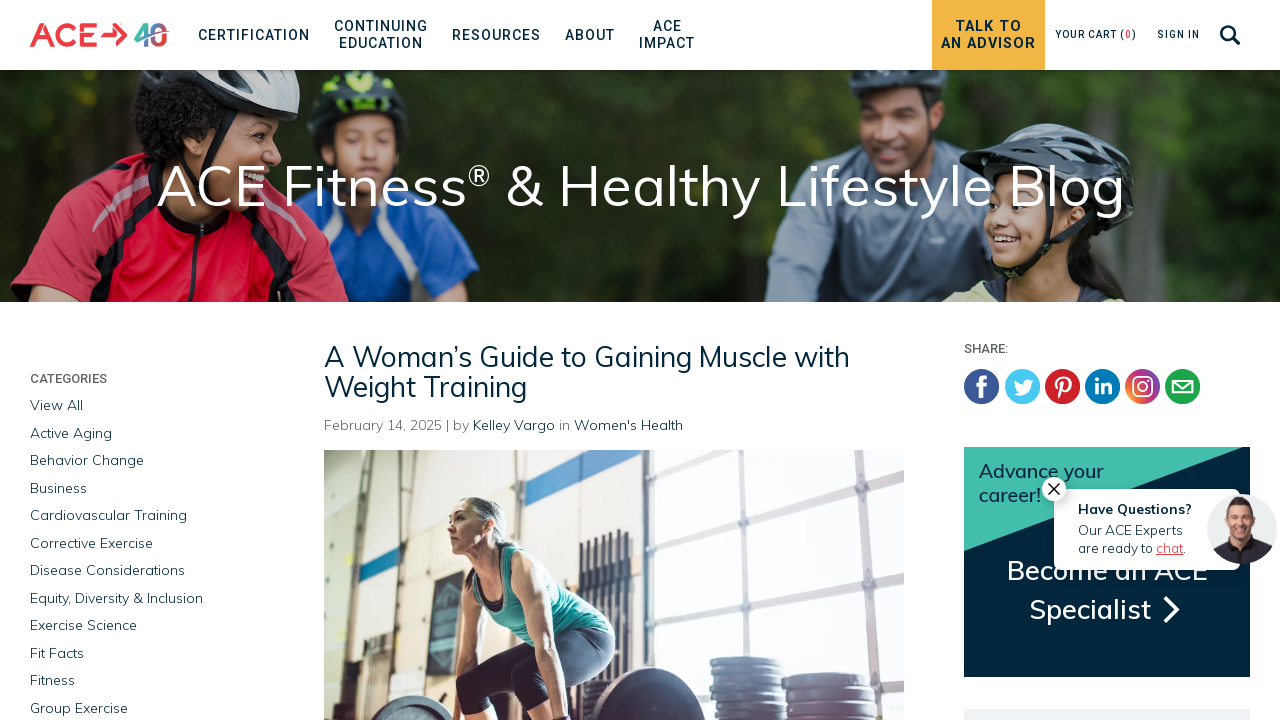

Navigated to ACE Fitness blog page
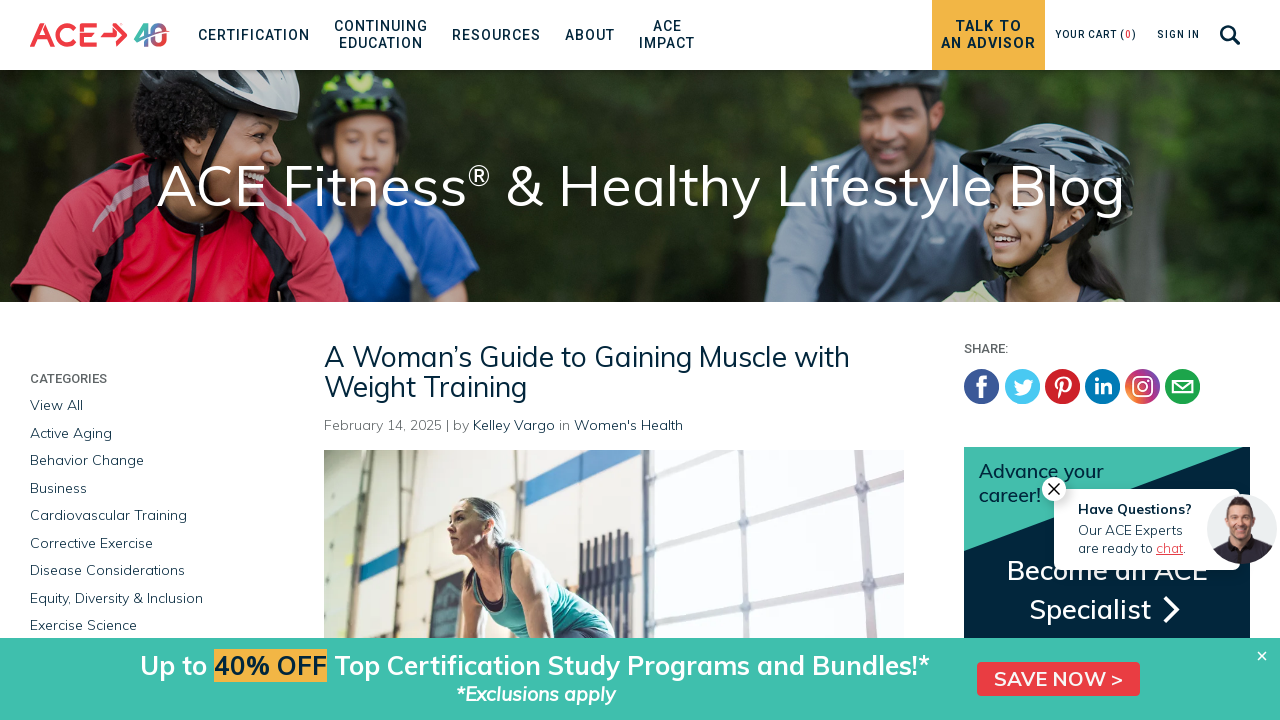

Blog post previews loaded on the page
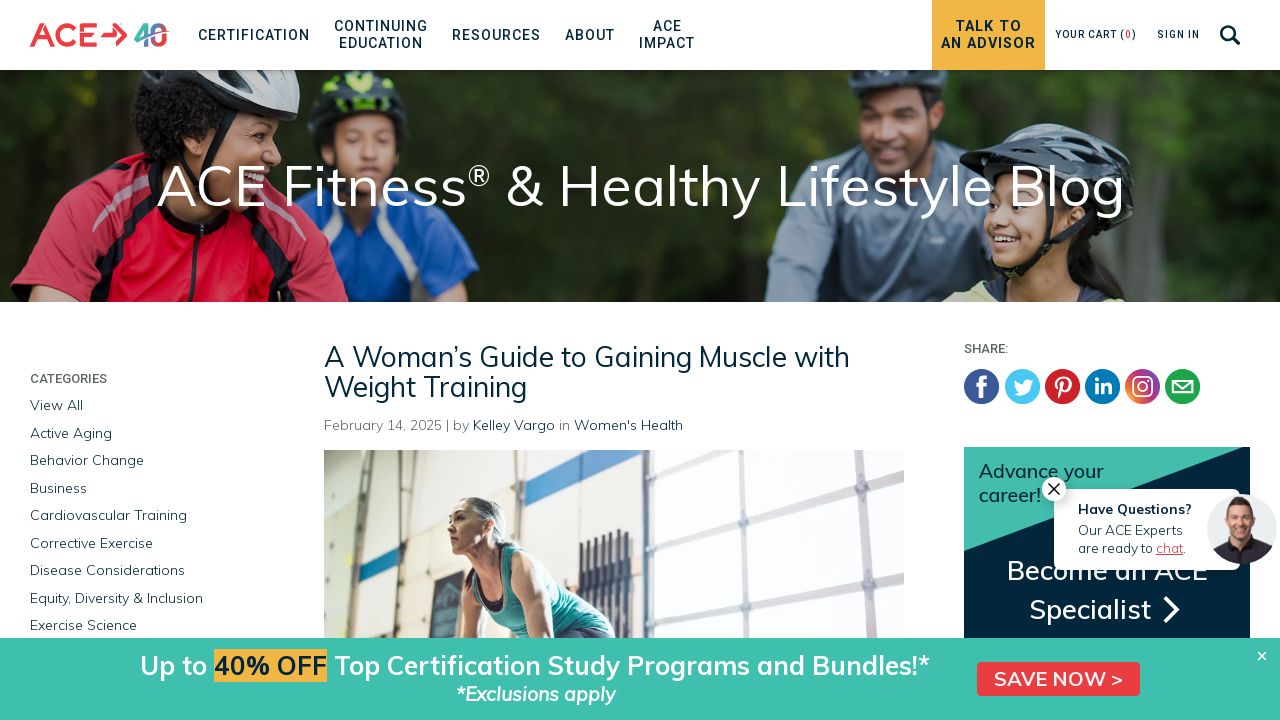

Post titles verified to be present
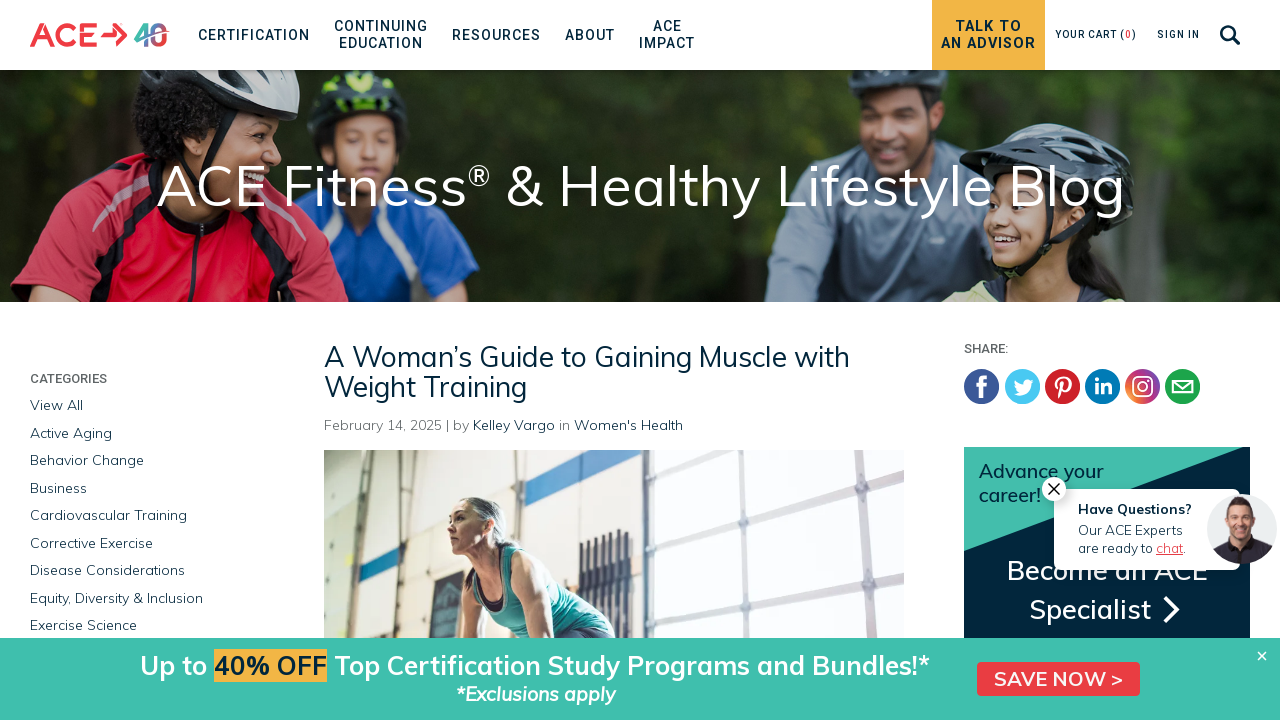

Post metadata (dates and authors) verified to be present
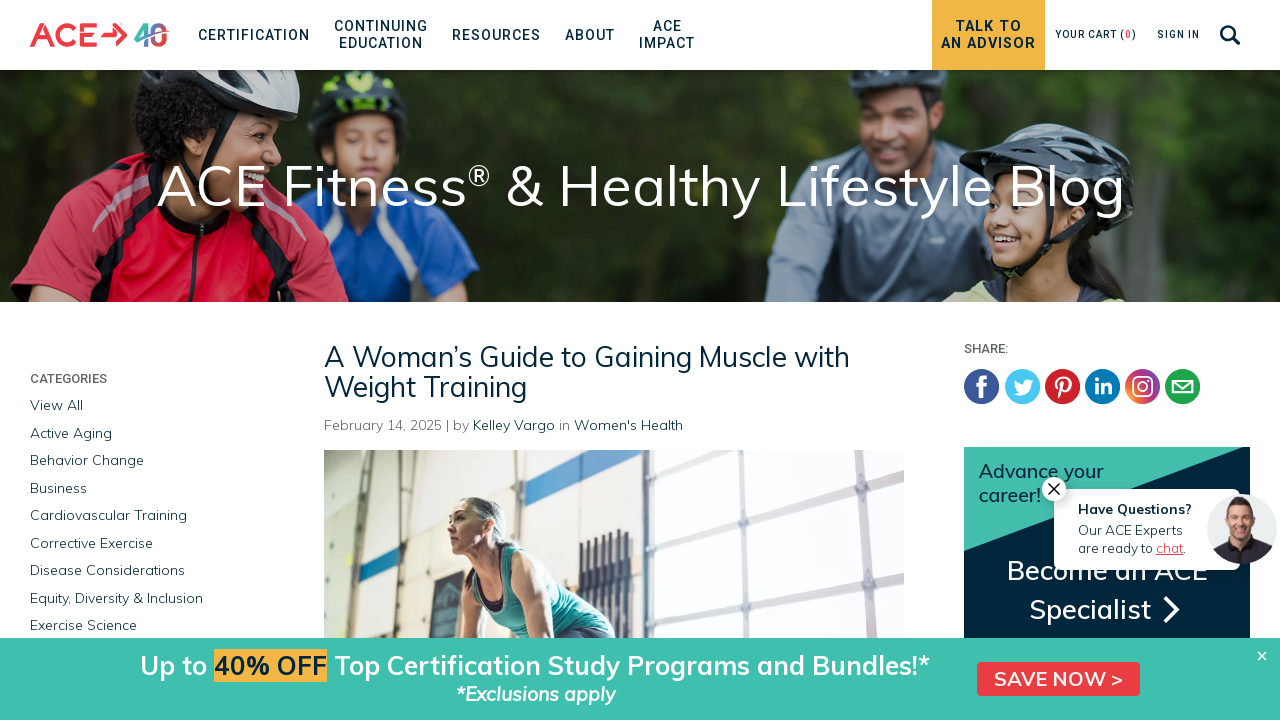

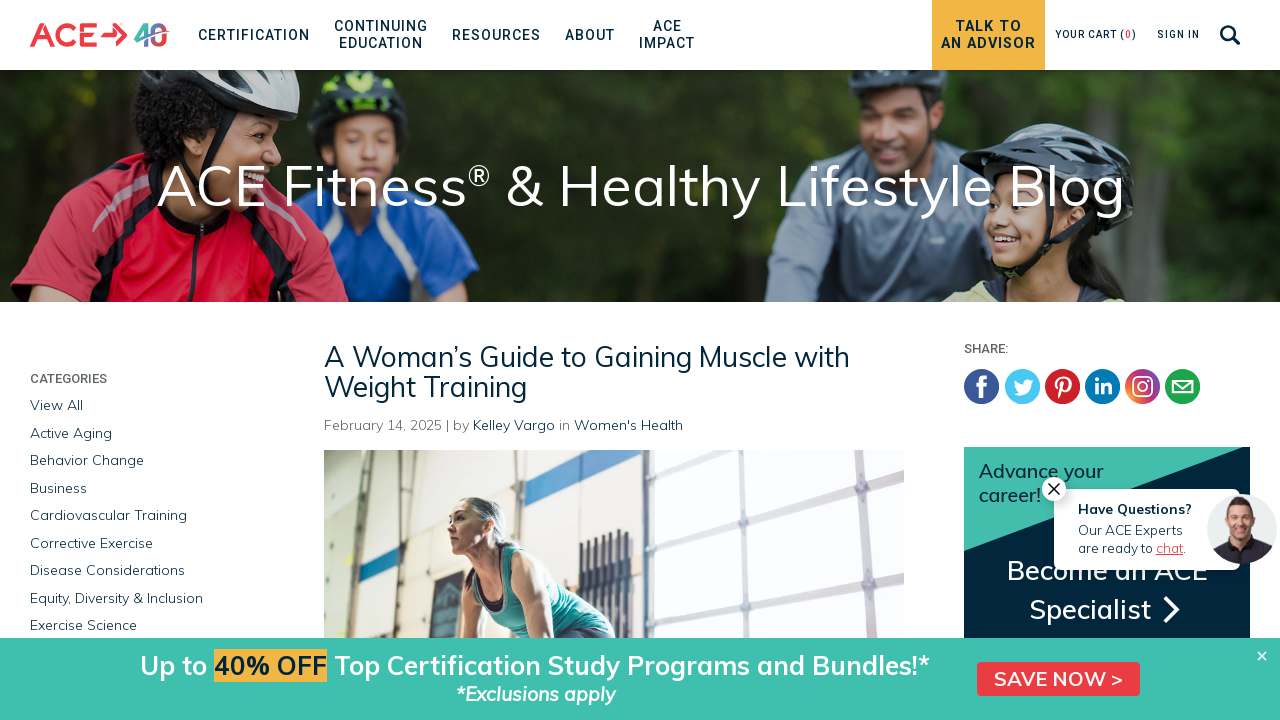